Navigates to DemoQA homepage, accesses the Elements section, opens Text Box form, fills in all fields (name, email, addresses), and submits the form

Starting URL: https://demoqa.com/

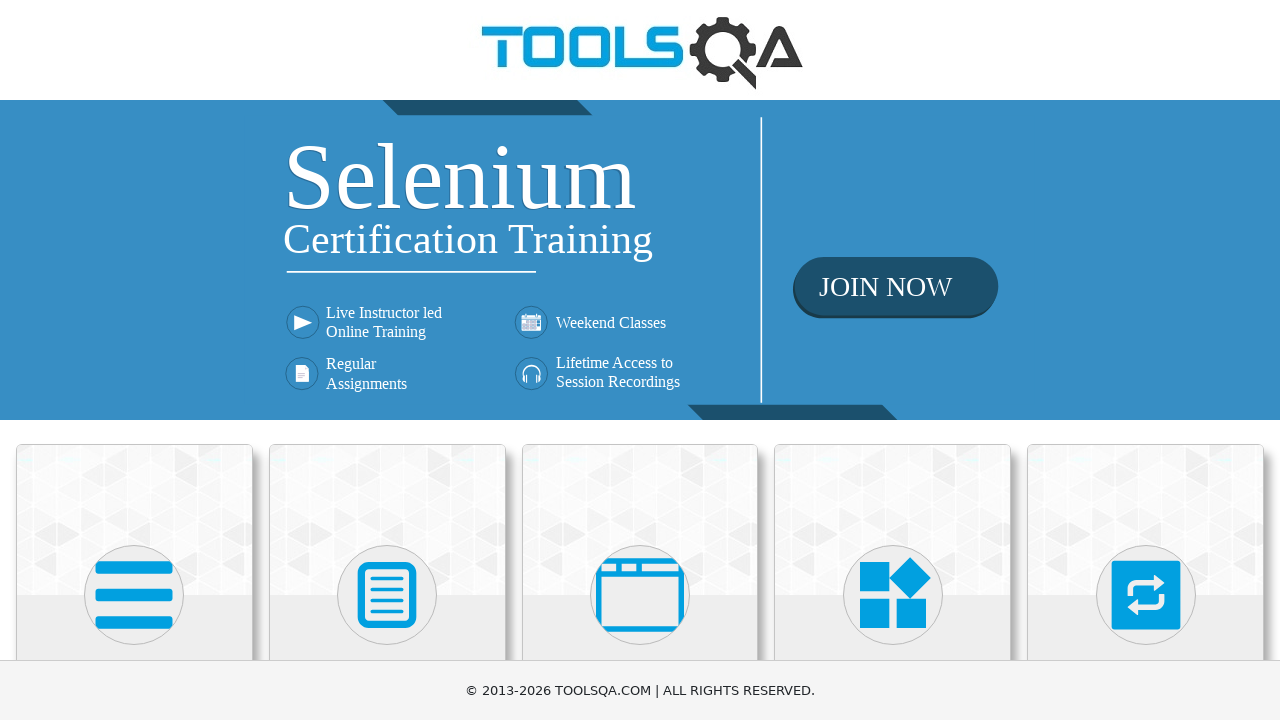

Scrolled down 450px to view category cards
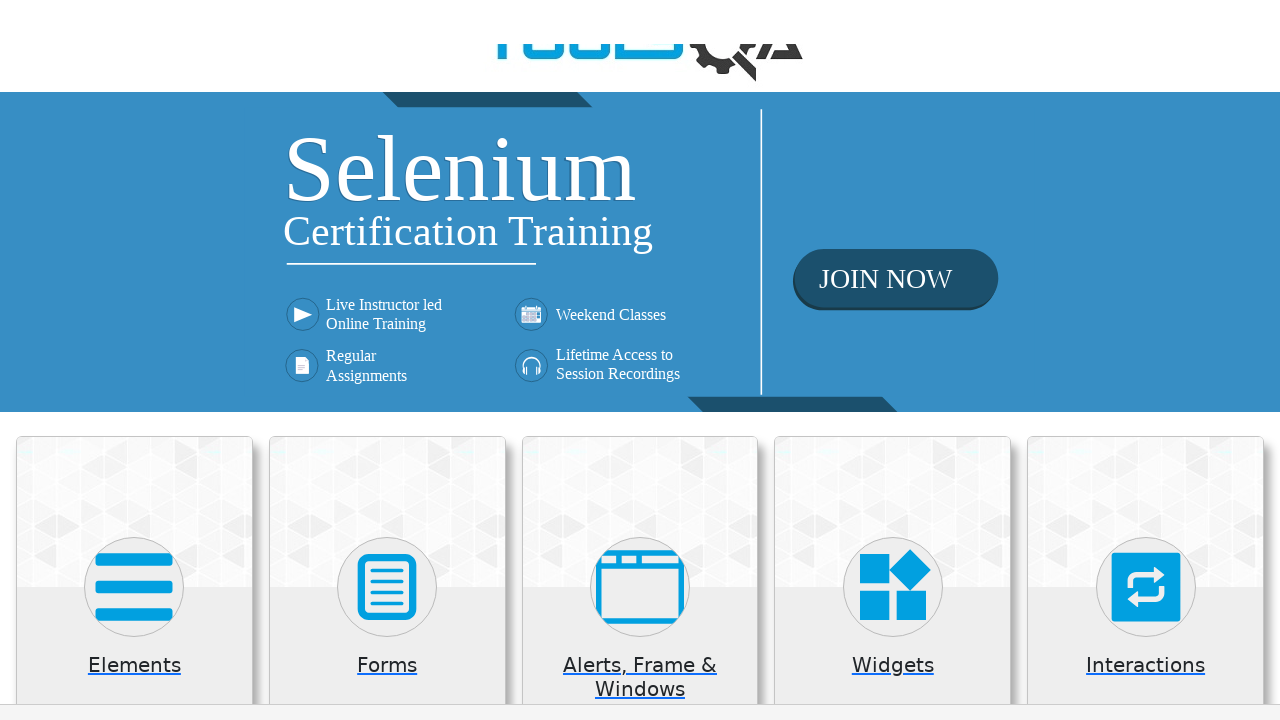

Clicked on Elements category at (134, 145) on xpath=//div[@class='category-cards']//div[1]//div[1]//div[2]//*[name()='svg']
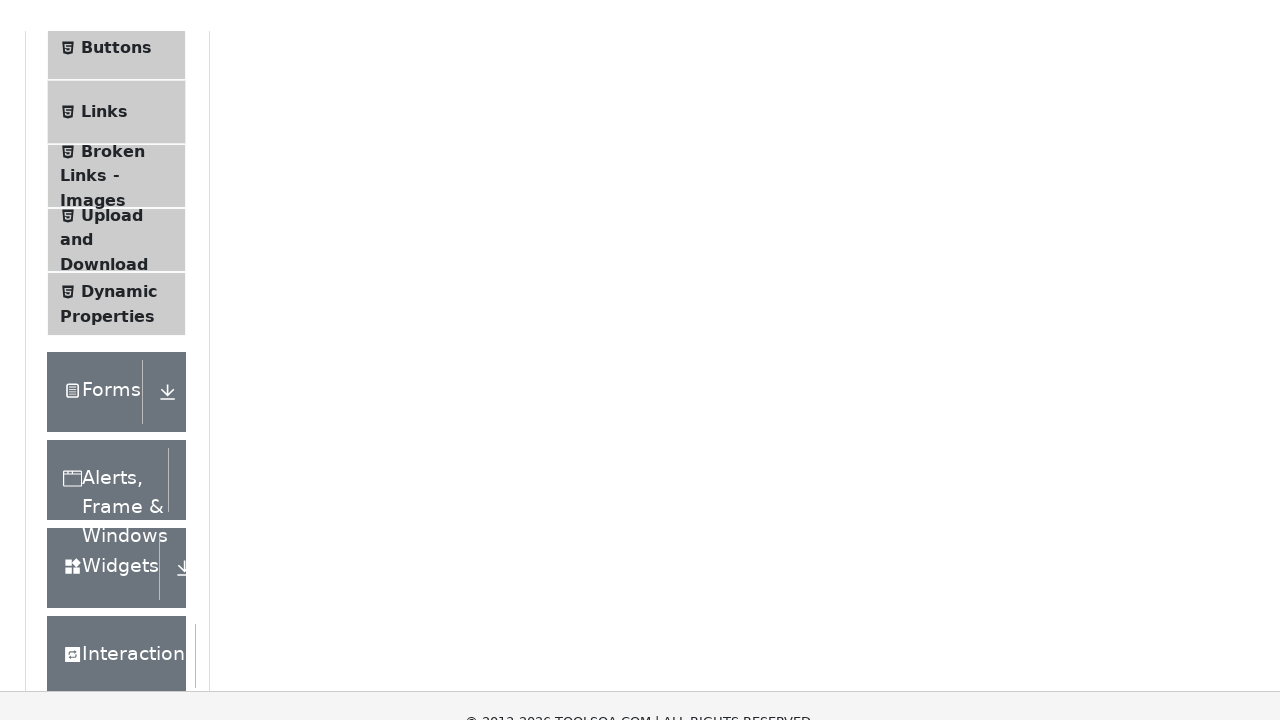

Clicked on Text Box menu item at (119, 261) on xpath=//span[normalize-space()='Text Box']
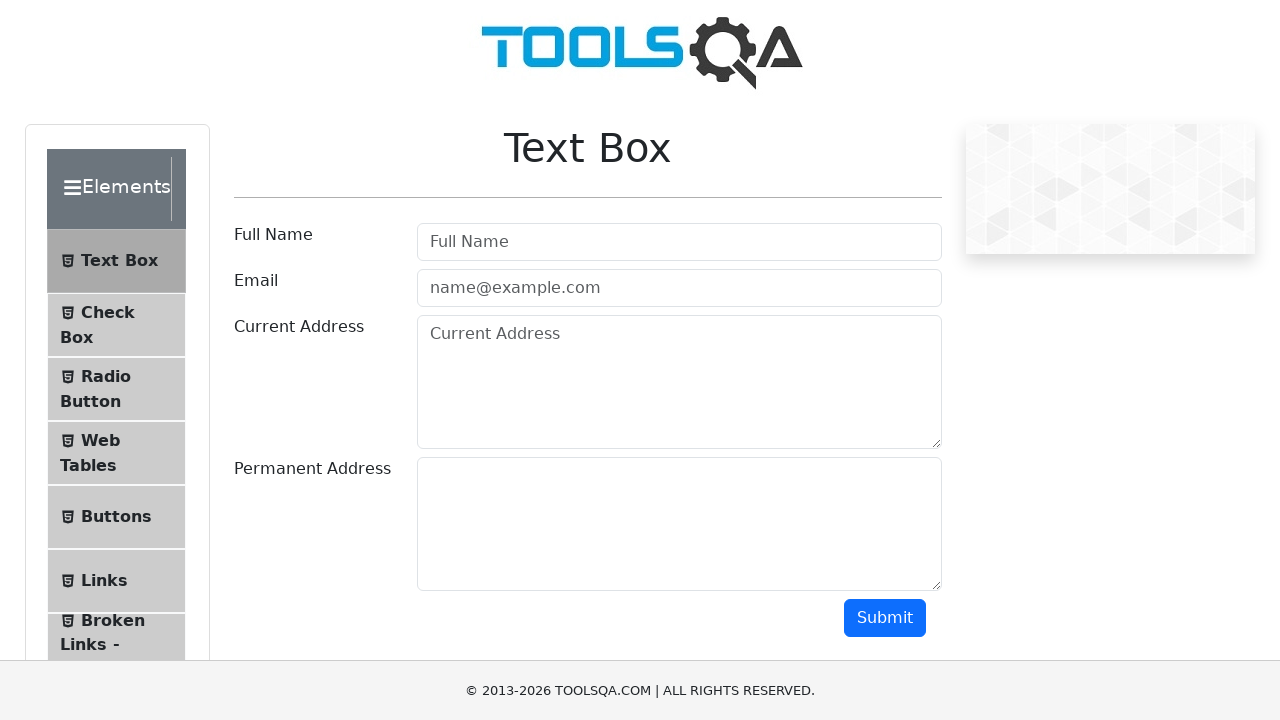

Filled in Full Name field with 'Natalia V' on input[placeholder='Full Name']
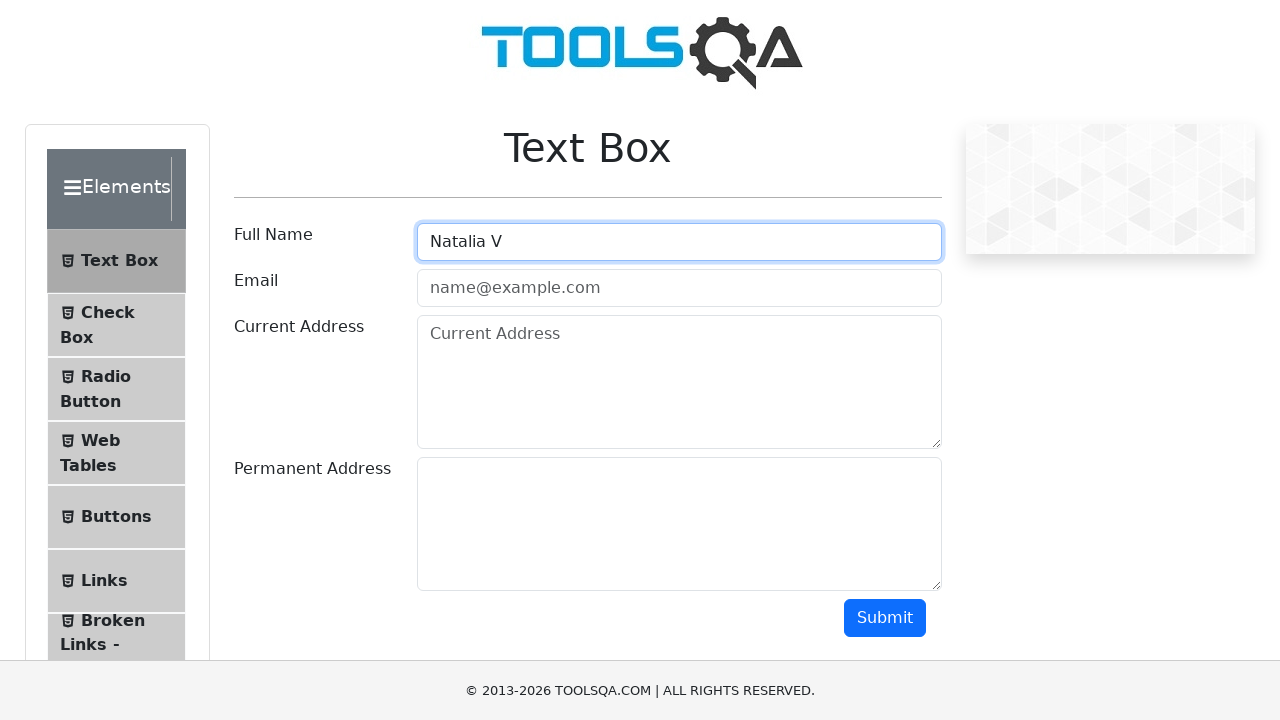

Filled in Email field with 'mail@gmail.com' on #userEmail
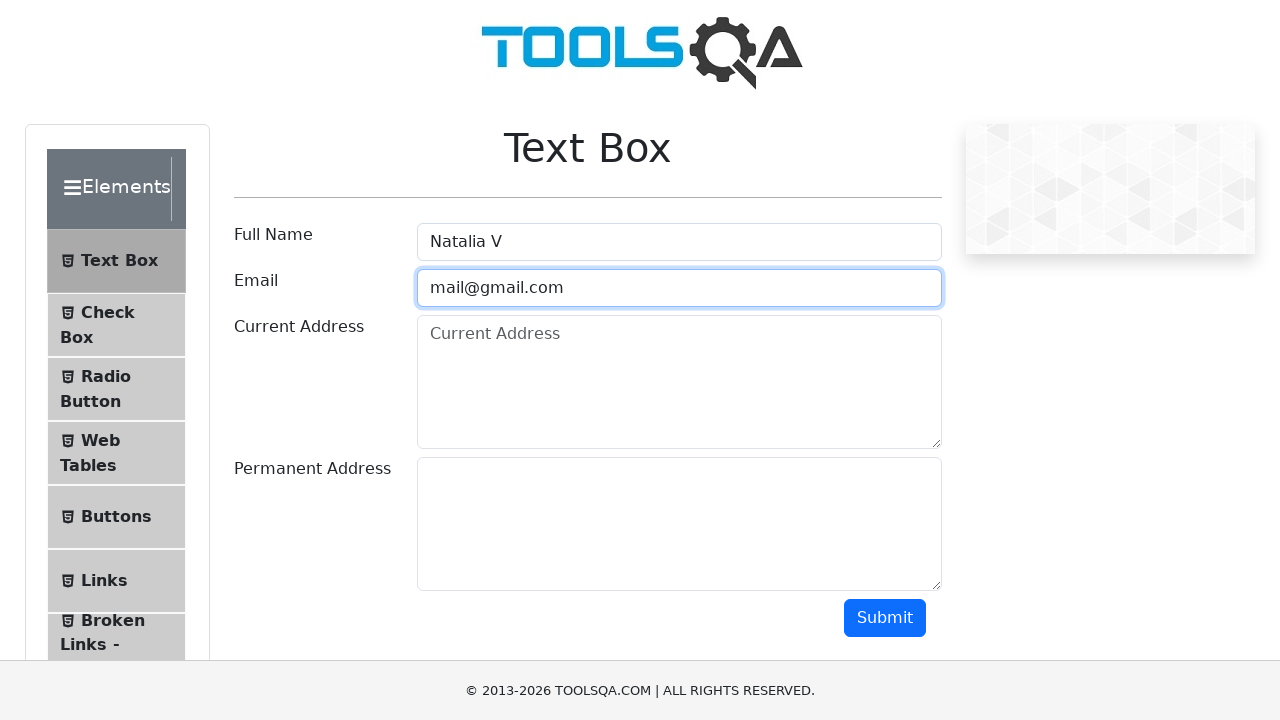

Filled in Current Address field with 'Slo' on textarea[placeholder='Current Address']
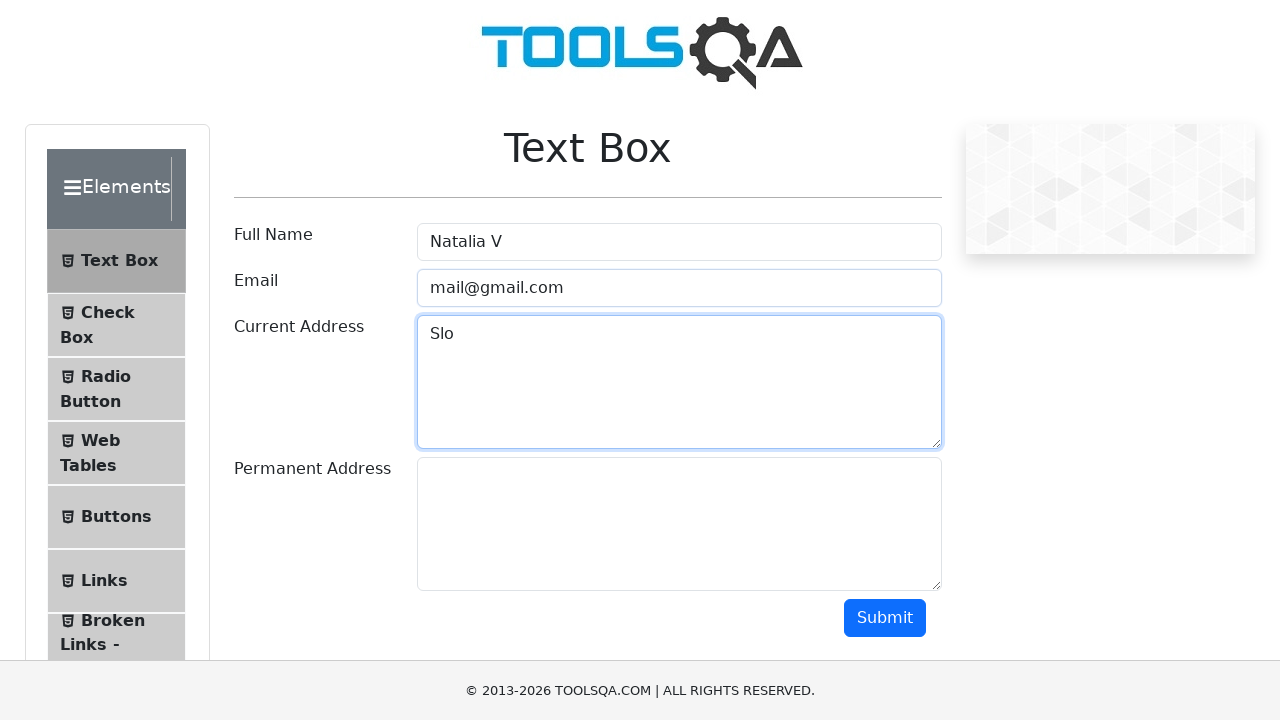

Filled in Permanent Address field with 'Ukr' on #permanentAddress
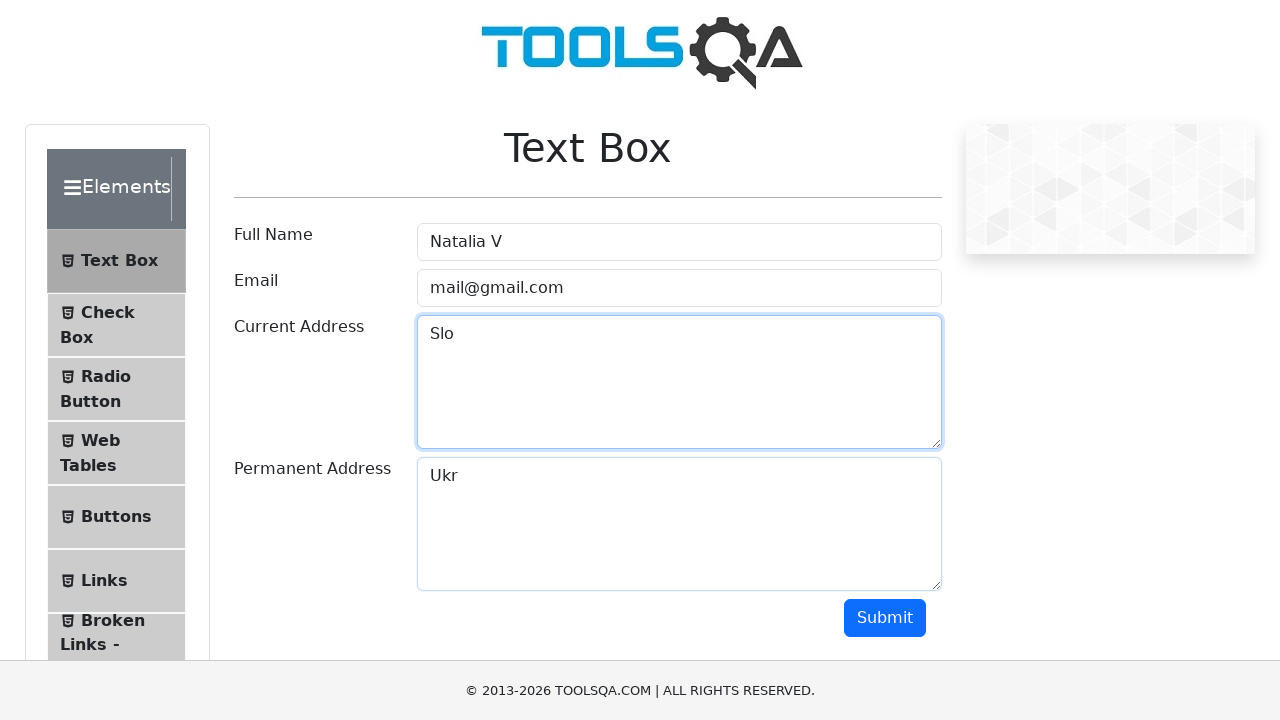

Scrolled down 450px to view submit button
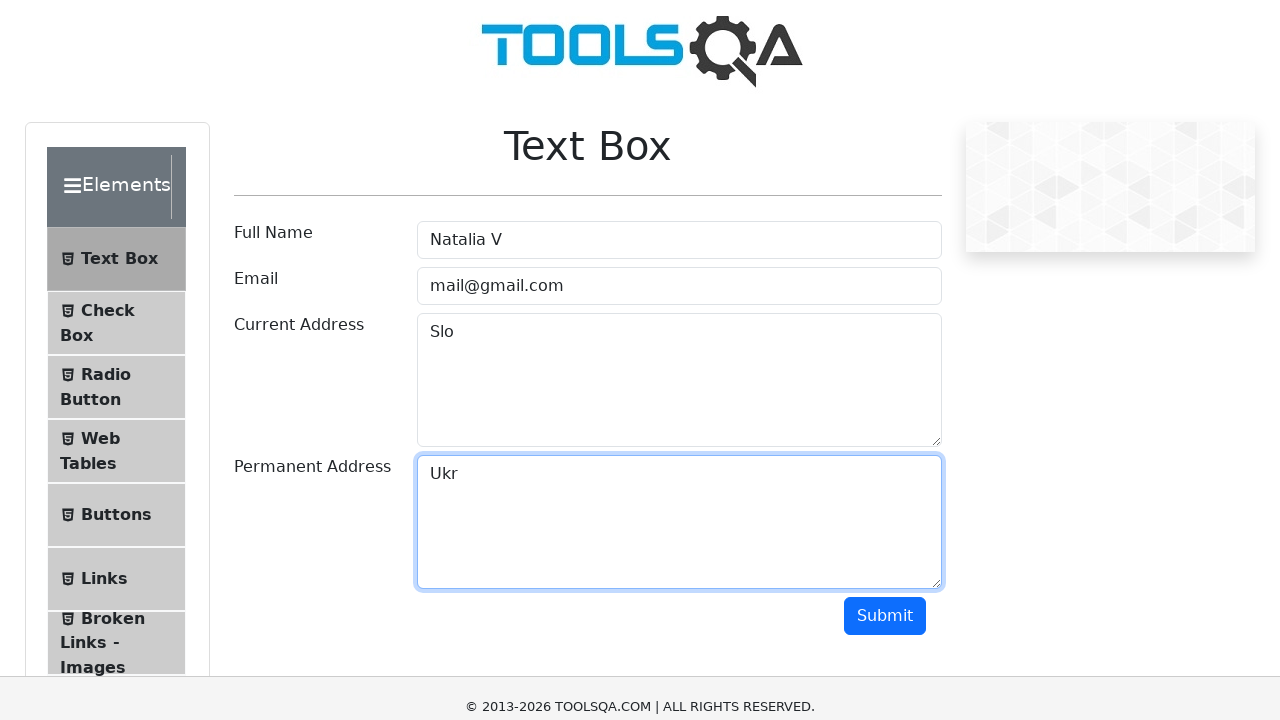

Clicked the Submit button at (885, 168) on #submit
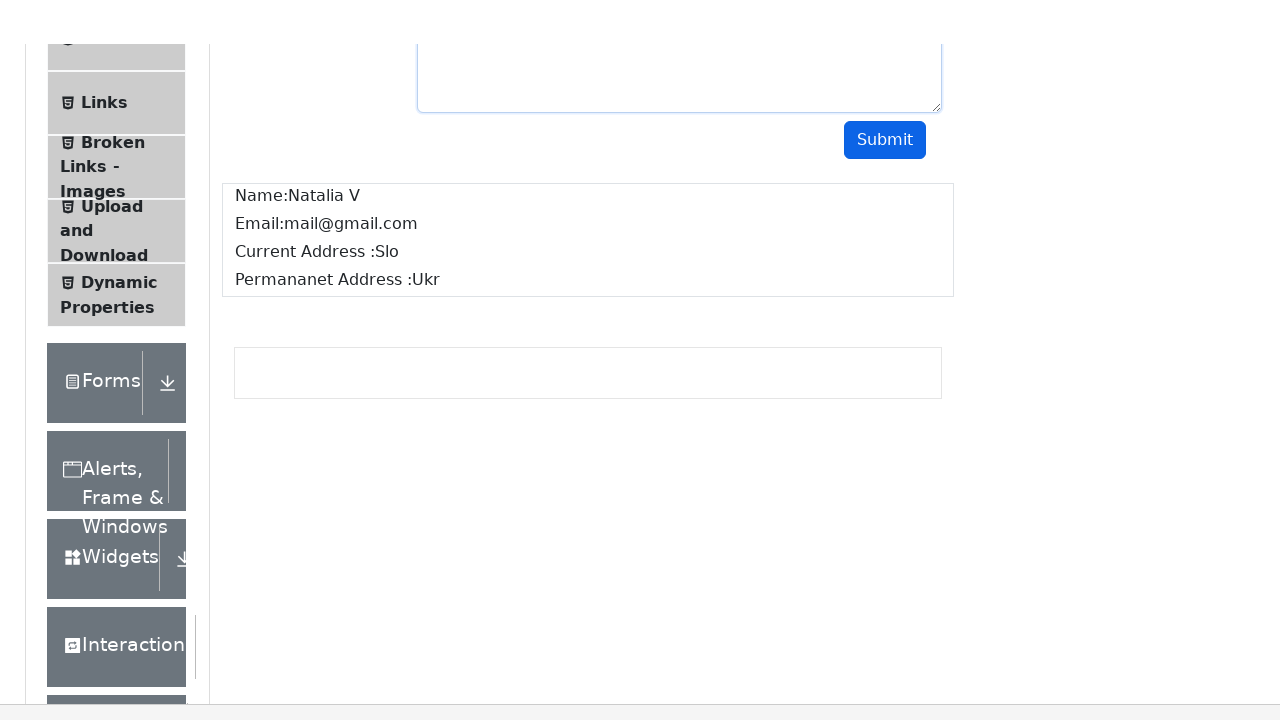

Form output appeared on the page
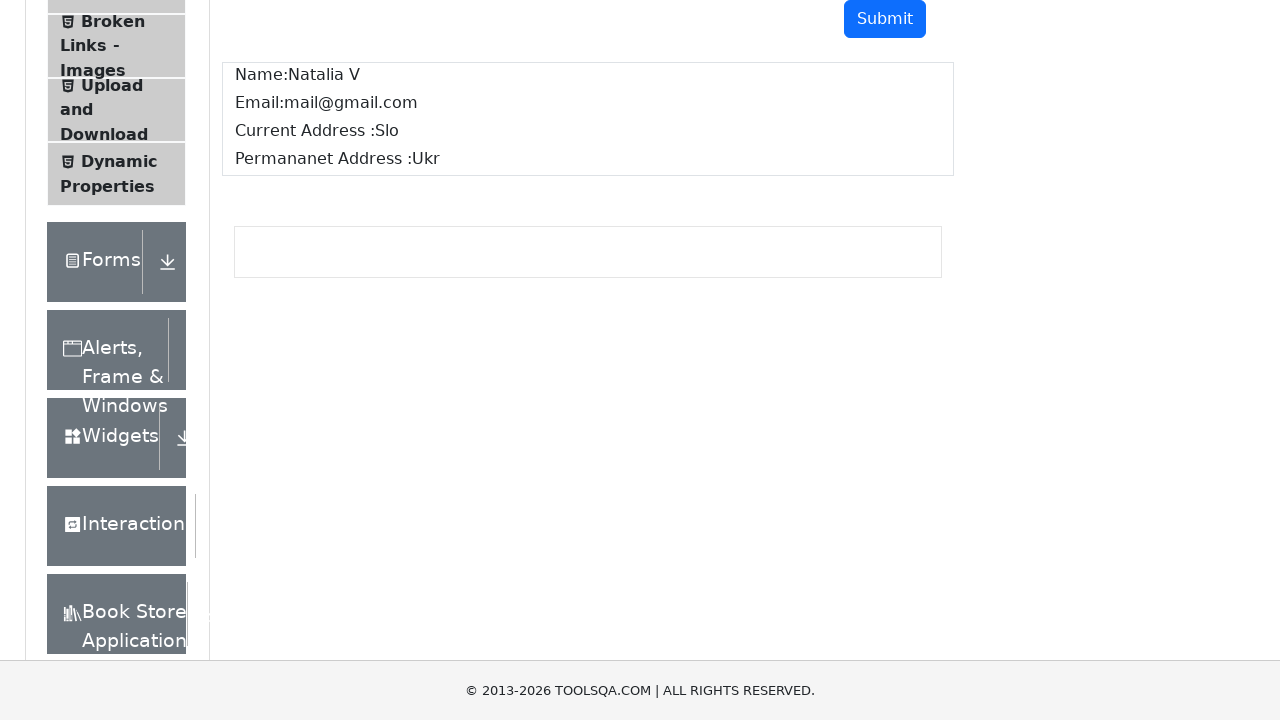

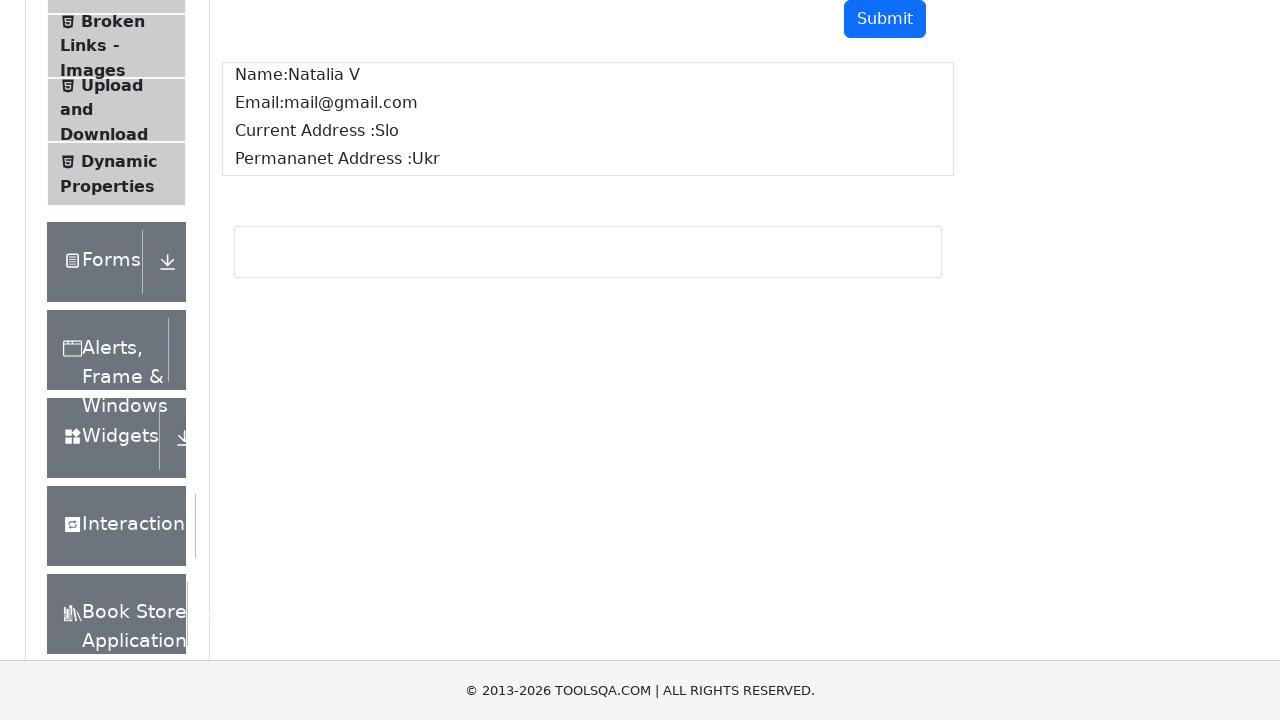